Tests drag and drop functionality on the jQuery UI droppable demo page by dragging an element into a drop target within an iframe

Starting URL: https://jqueryui.com/droppable/

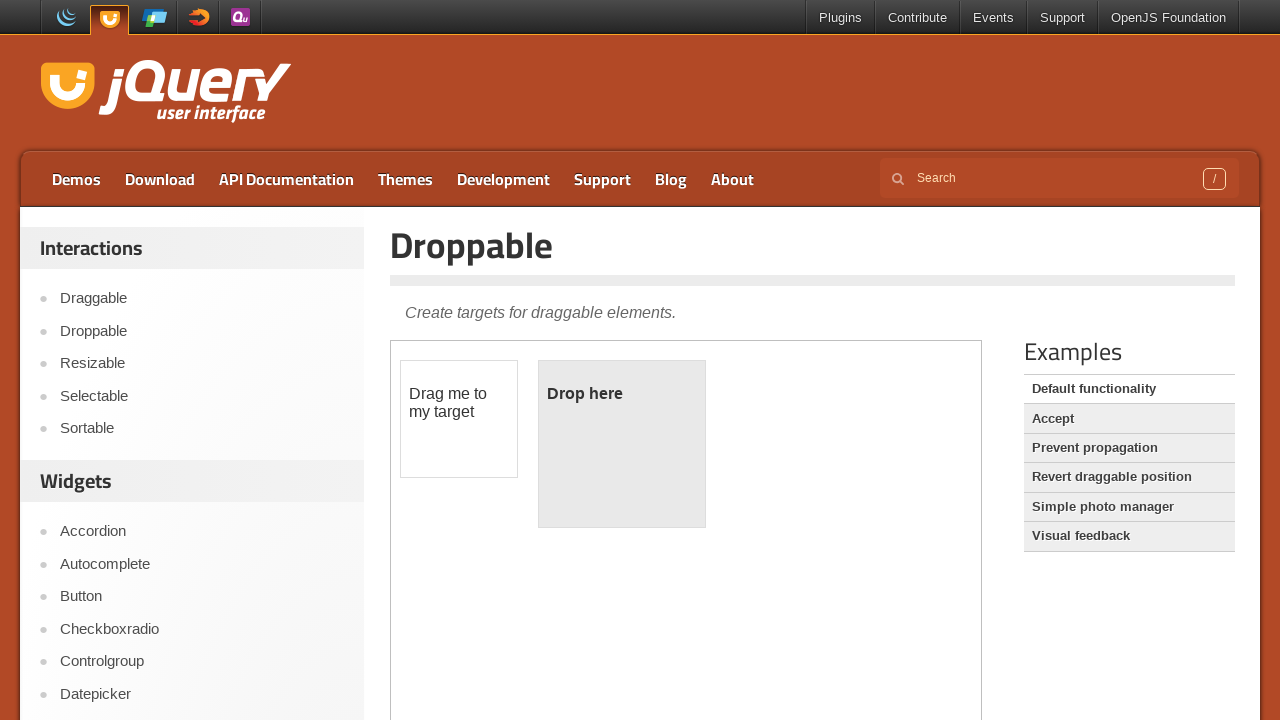

Navigated to jQuery UI droppable demo page
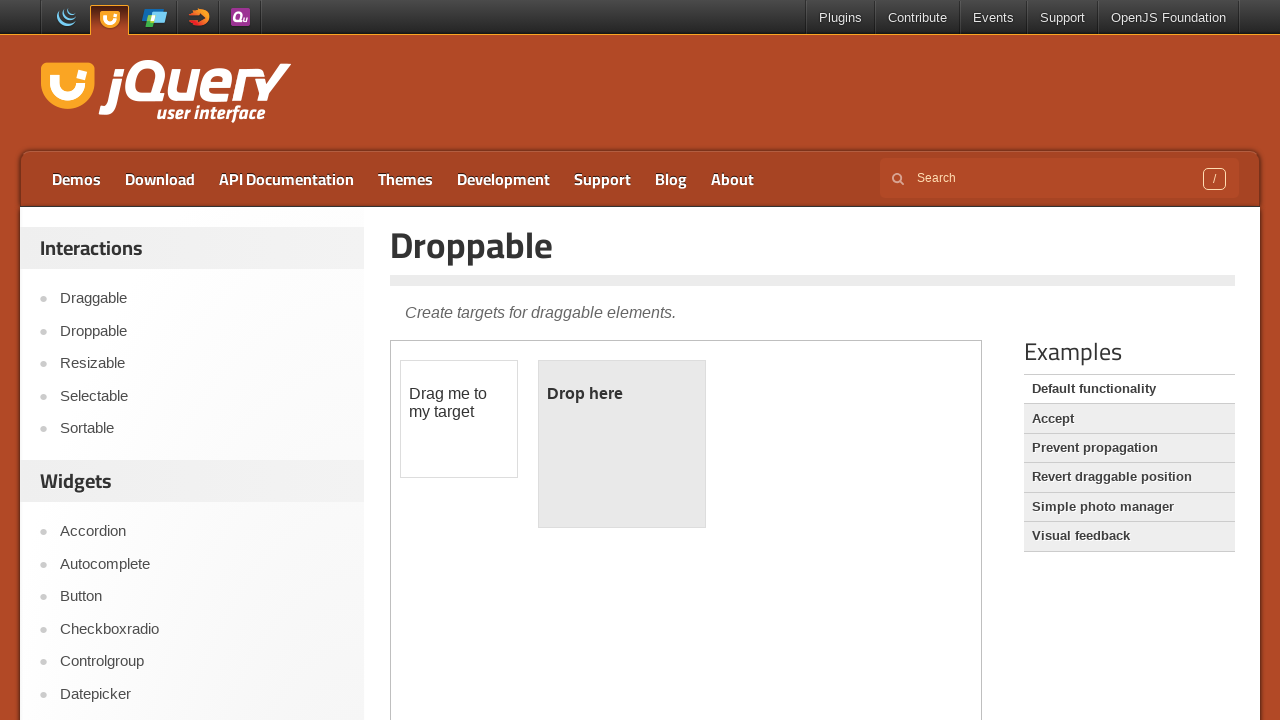

Located demo iframe
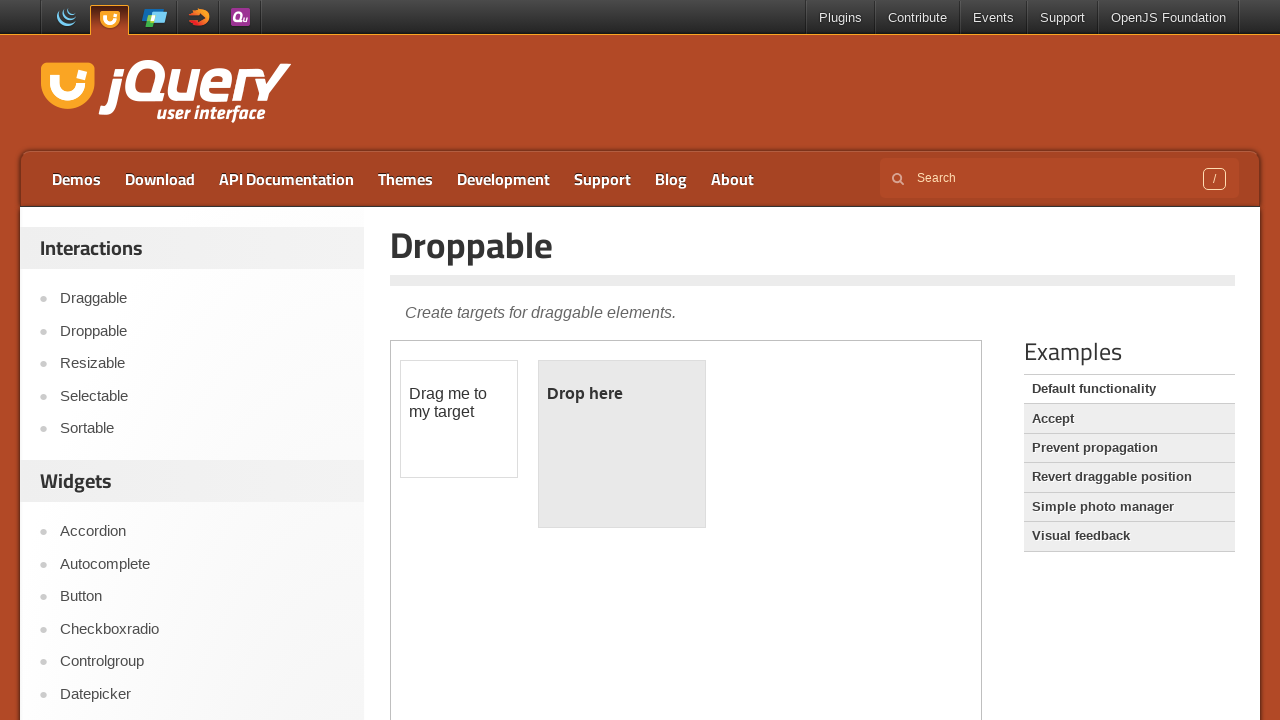

Located draggable element within iframe
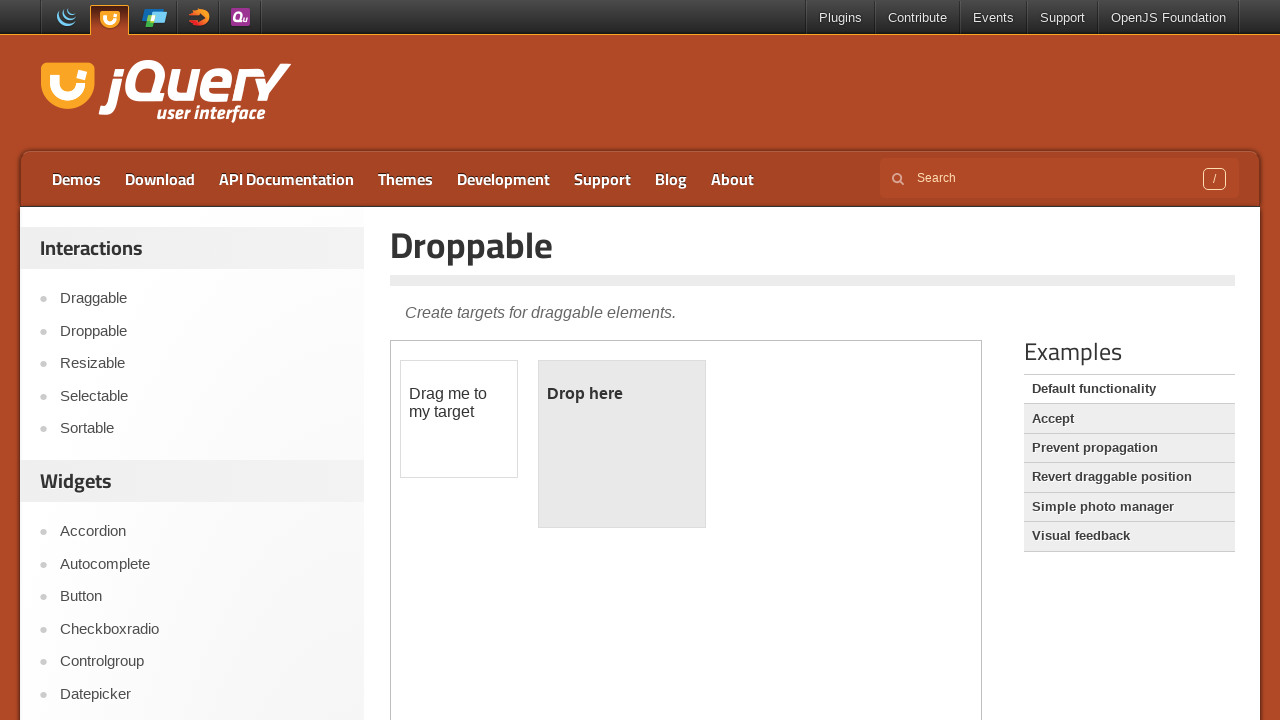

Located droppable element within iframe
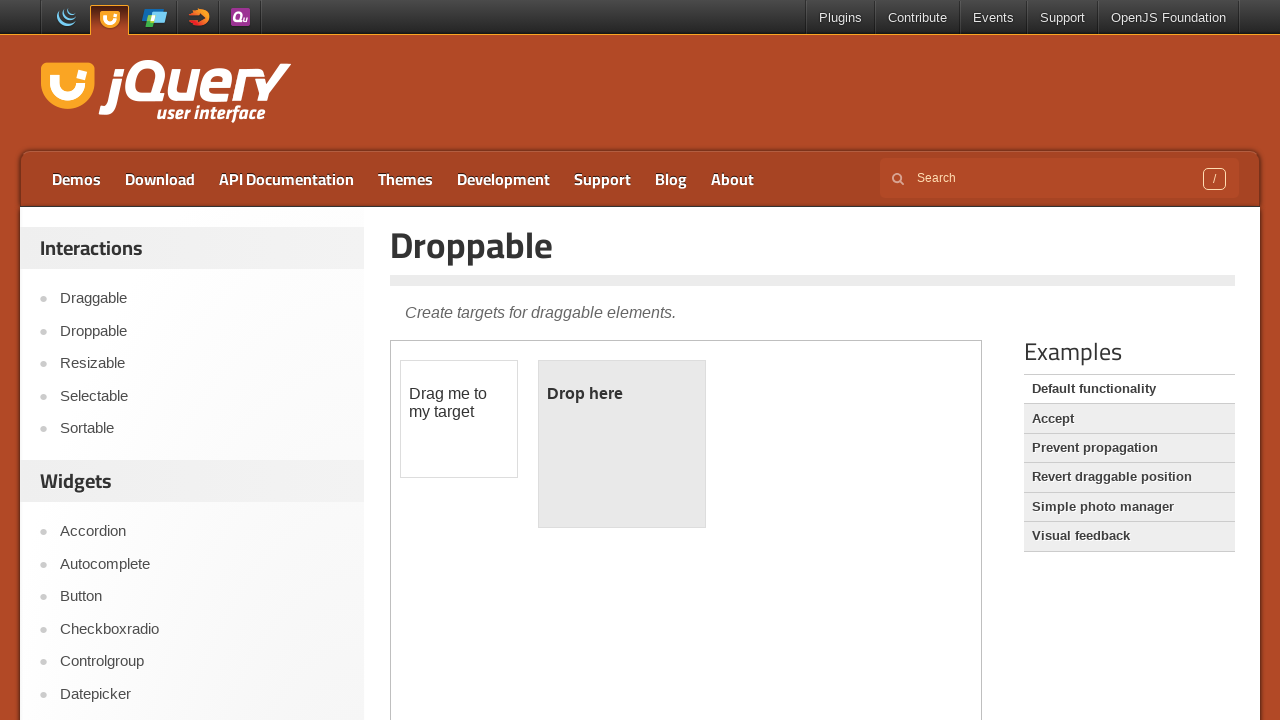

Dragged element into drop target at (622, 444)
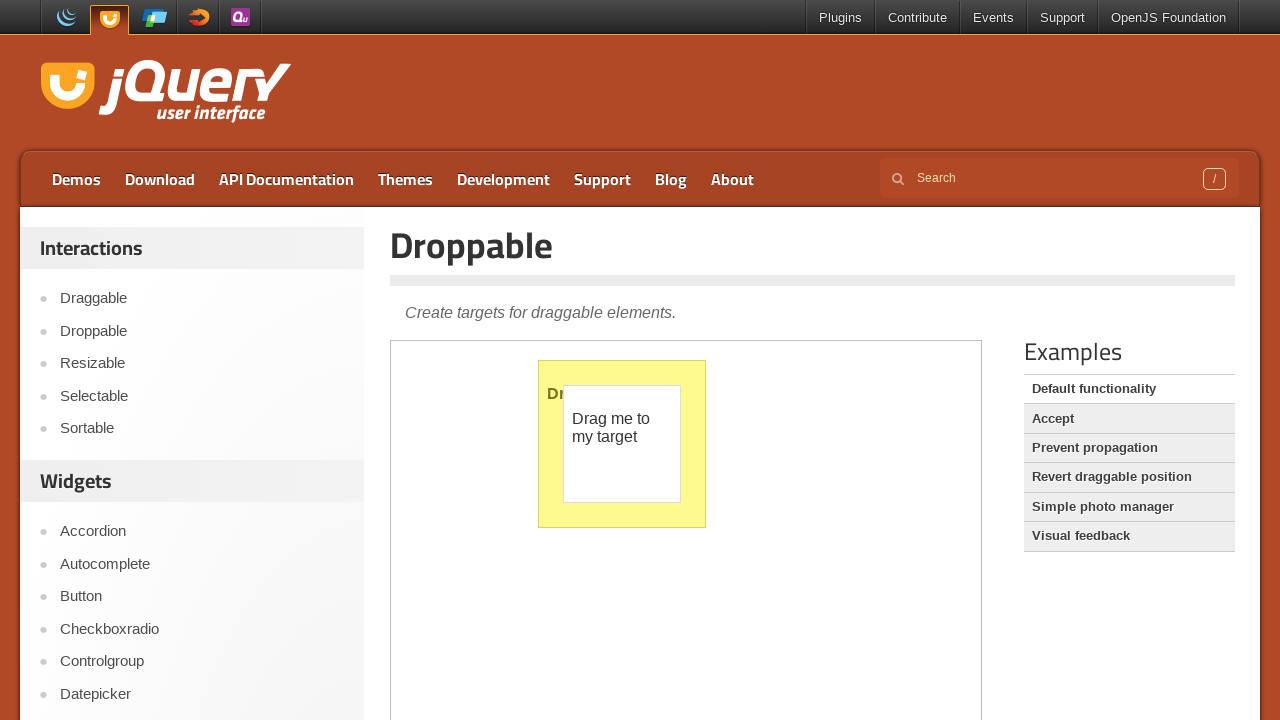

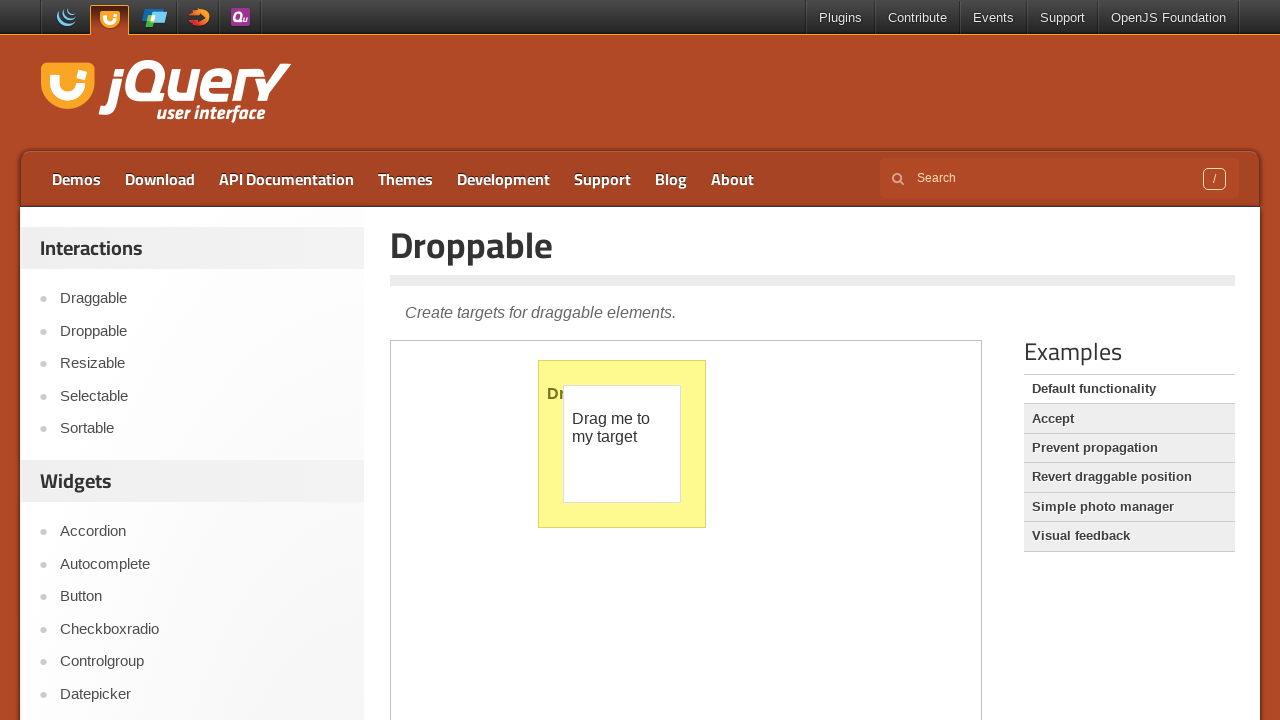